Tests checkbox functionality by selecting the first checkbox and deselecting the second checkbox on a demo page

Starting URL: https://the-internet.herokuapp.com/checkboxes

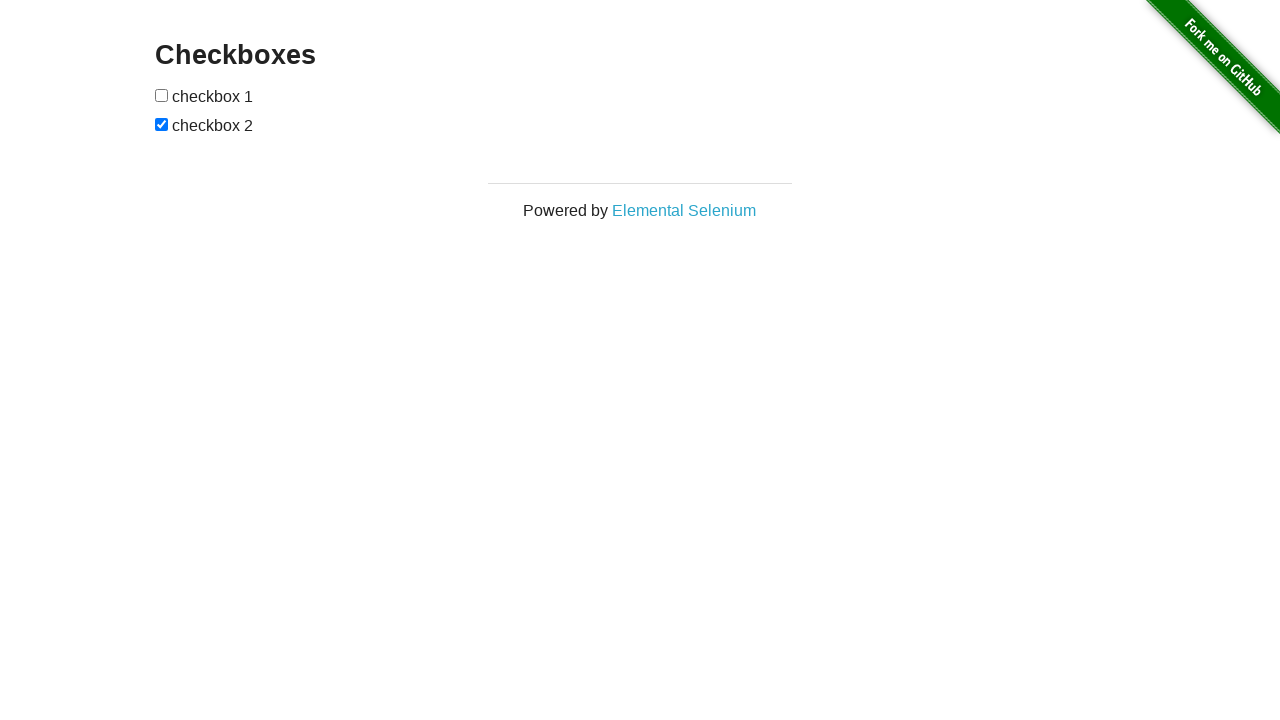

Navigated to checkboxes demo page
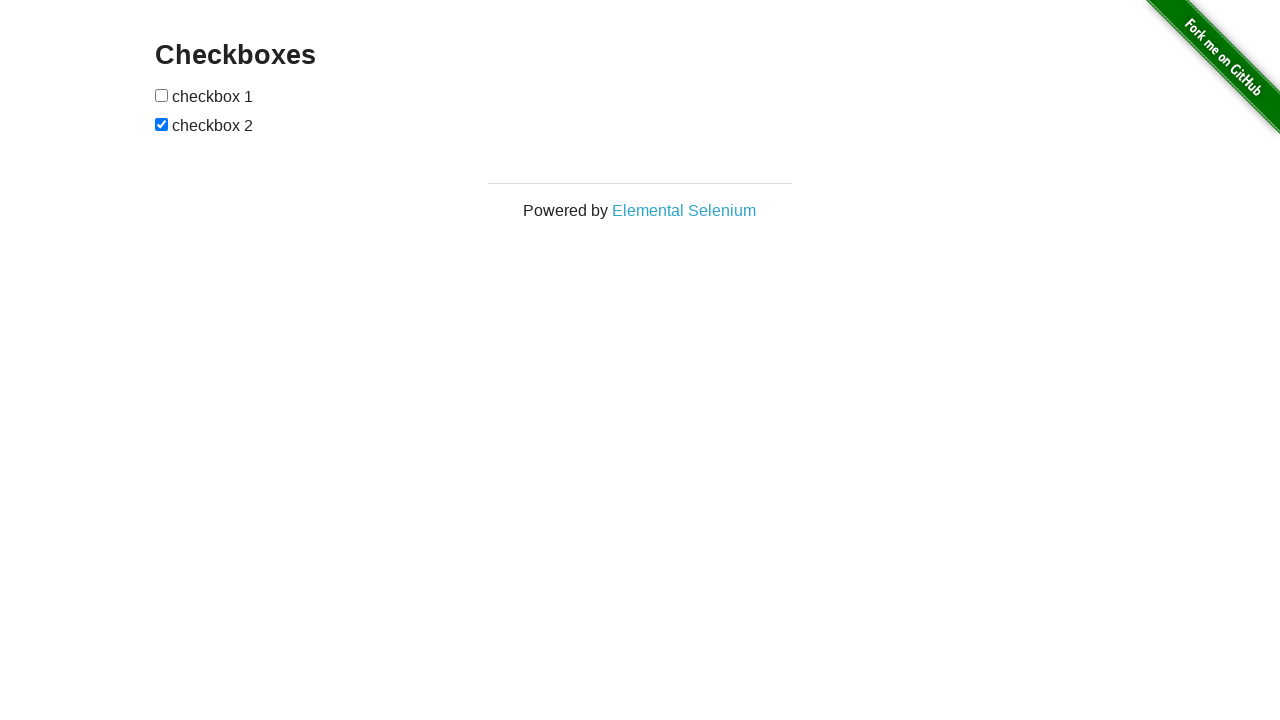

Selected the first checkbox at (162, 95) on (//form[@id='checkboxes']/input)[1]
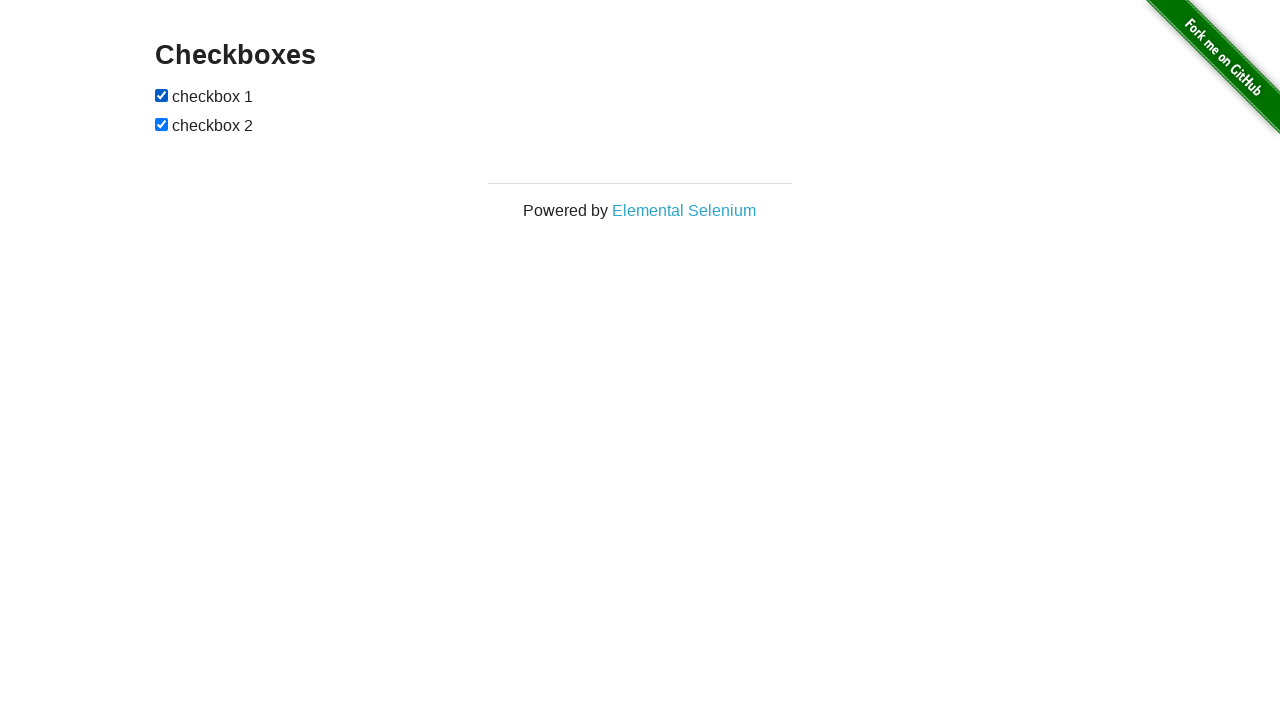

Deselected the second checkbox at (162, 124) on (//form[@id='checkboxes']/input)[2]
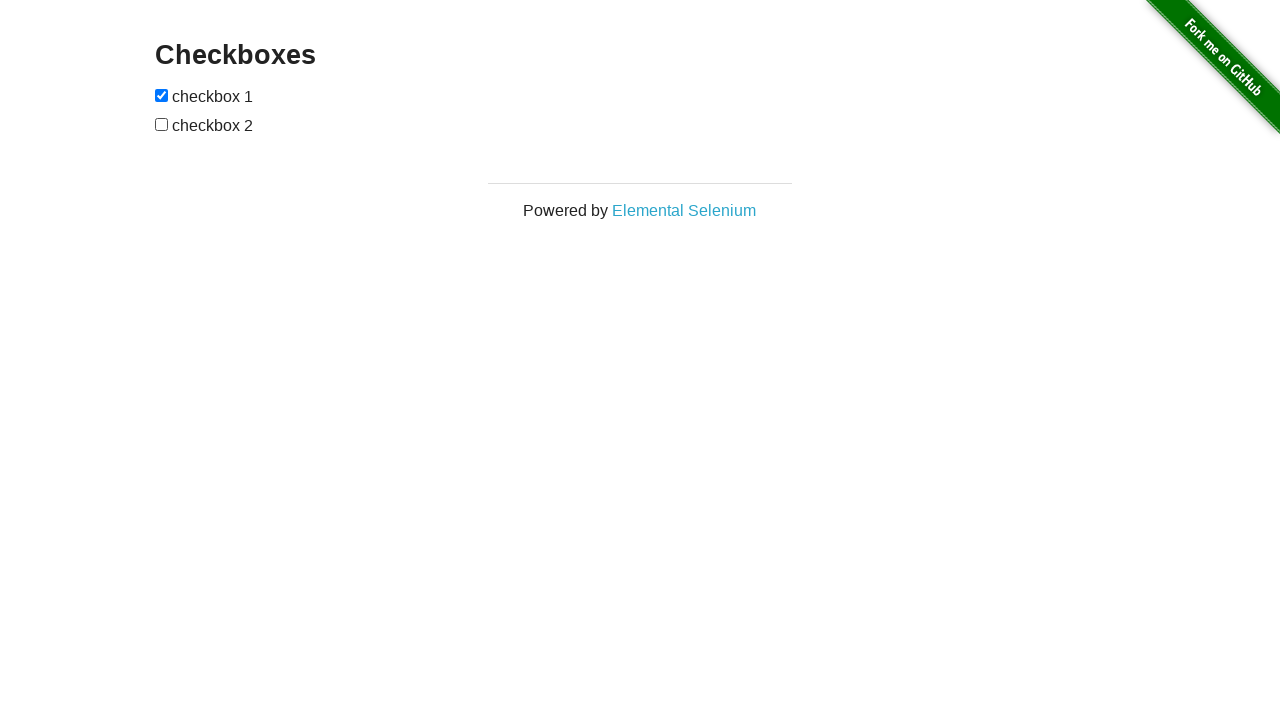

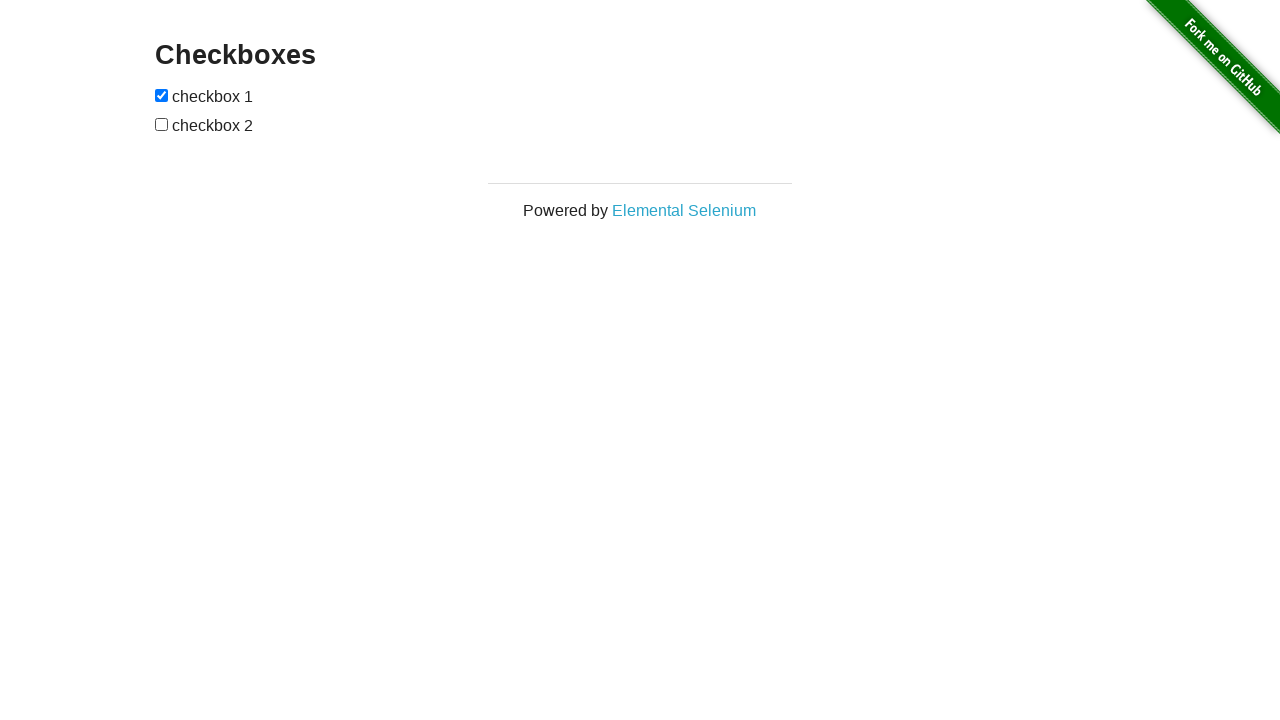